Tests paste creation on Pastebin by entering text content, selecting a 10-minute expiration time, inputting a title, verifying the inputs are displayed correctly, and submitting the new paste.

Starting URL: https://pastebin.com

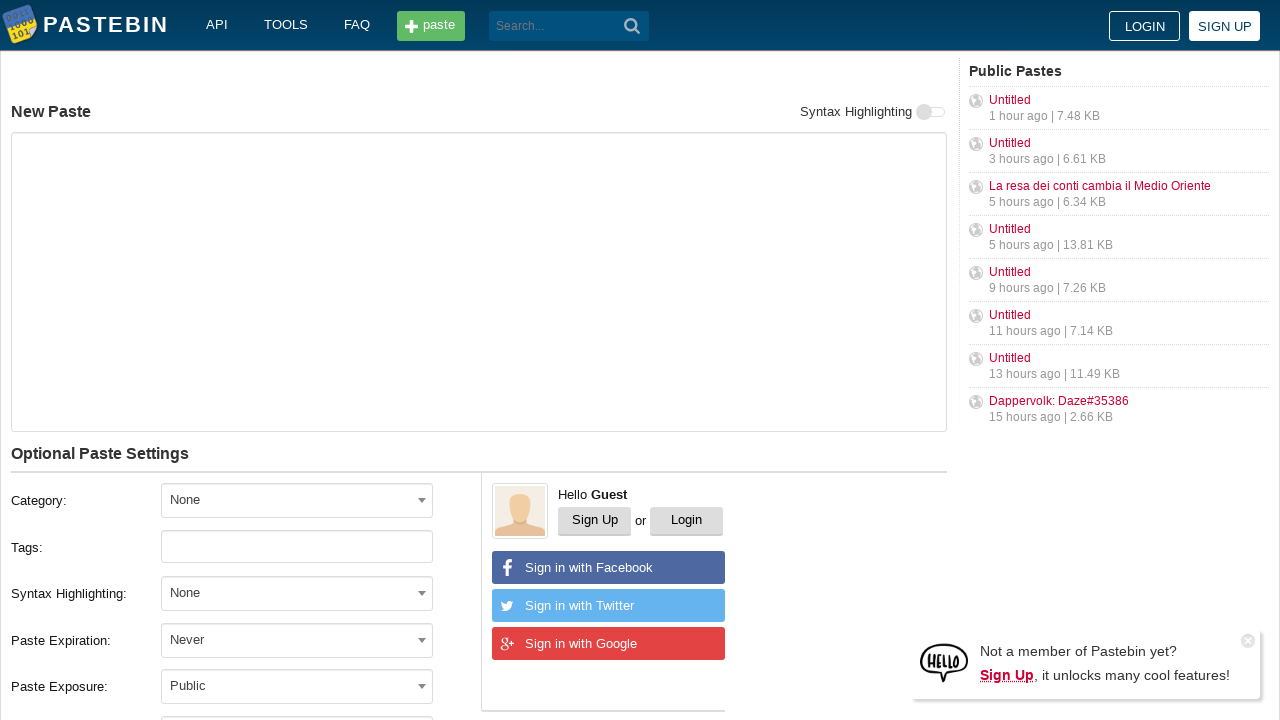

Filled paste text area with sample content on #postform-text
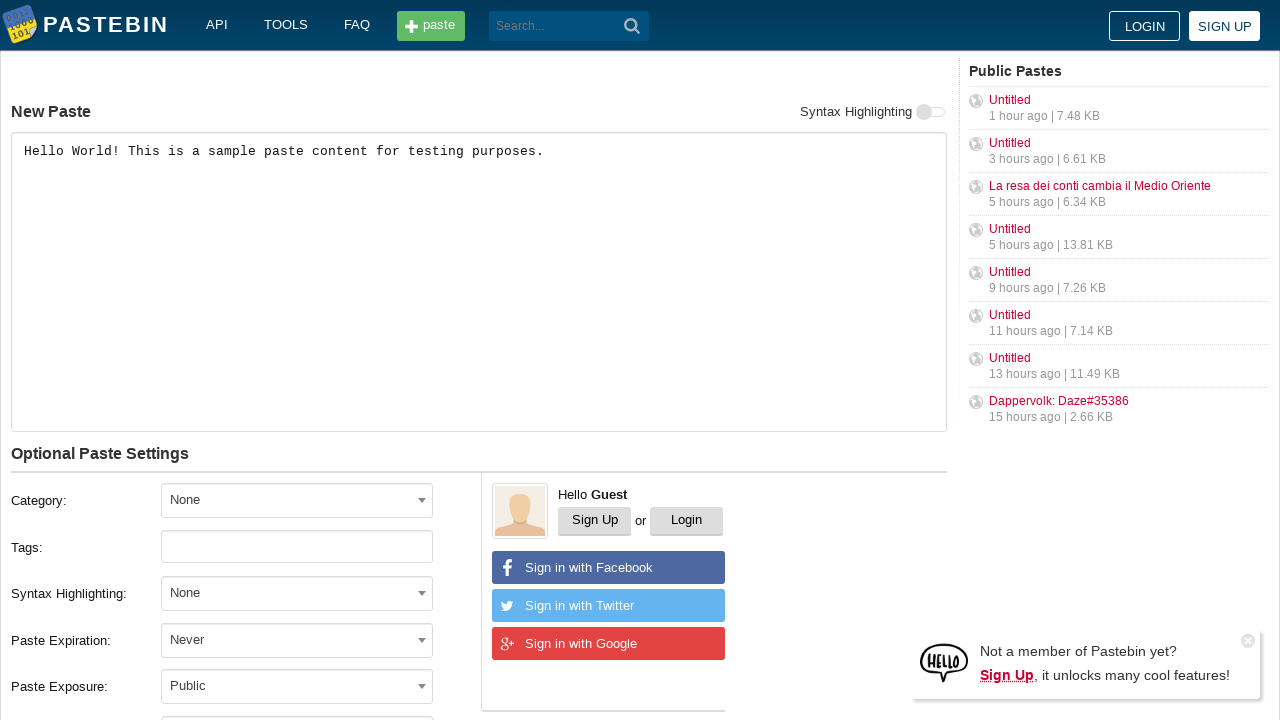

Clicked on expiration dropdown menu at (297, 640) on #select2-postform-expiration-container
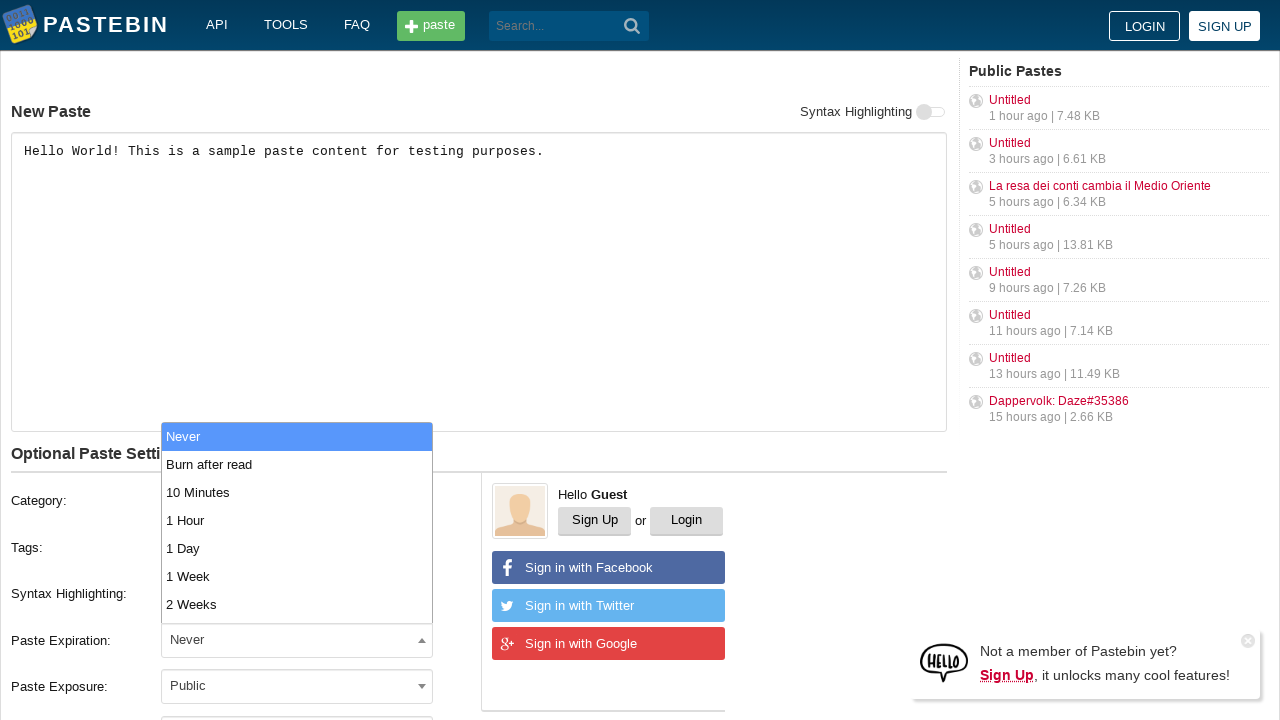

Selected 10 Minutes expiration option at (297, 492) on xpath=//li[contains(text(), '10 Minutes')]
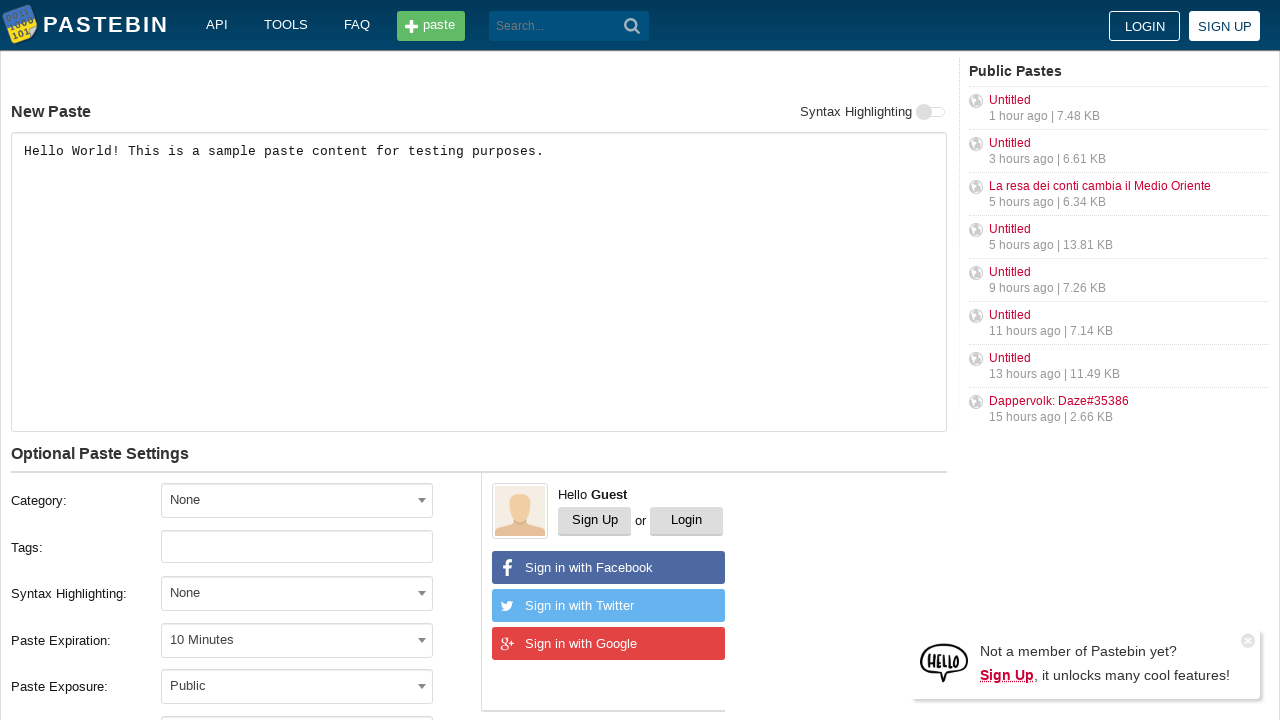

Filled paste title field with test title on #postform-name
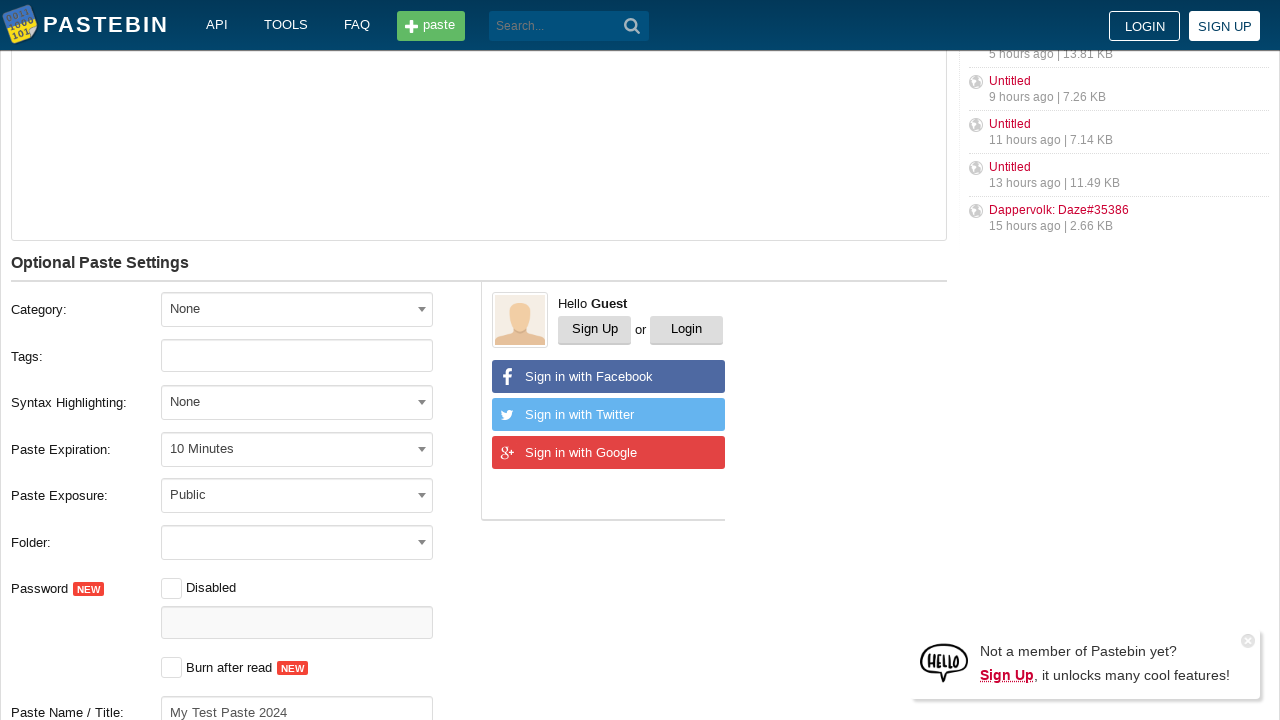

Verified paste text area contains correct content
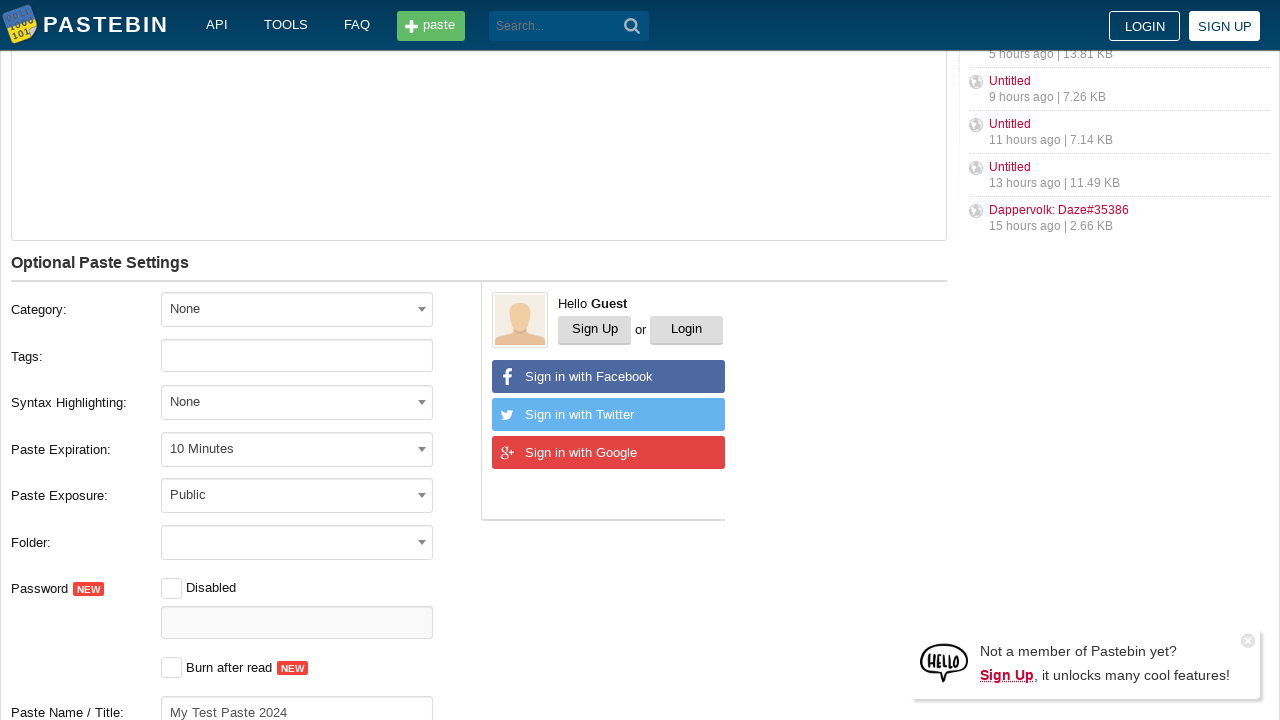

Verified paste title field contains correct title
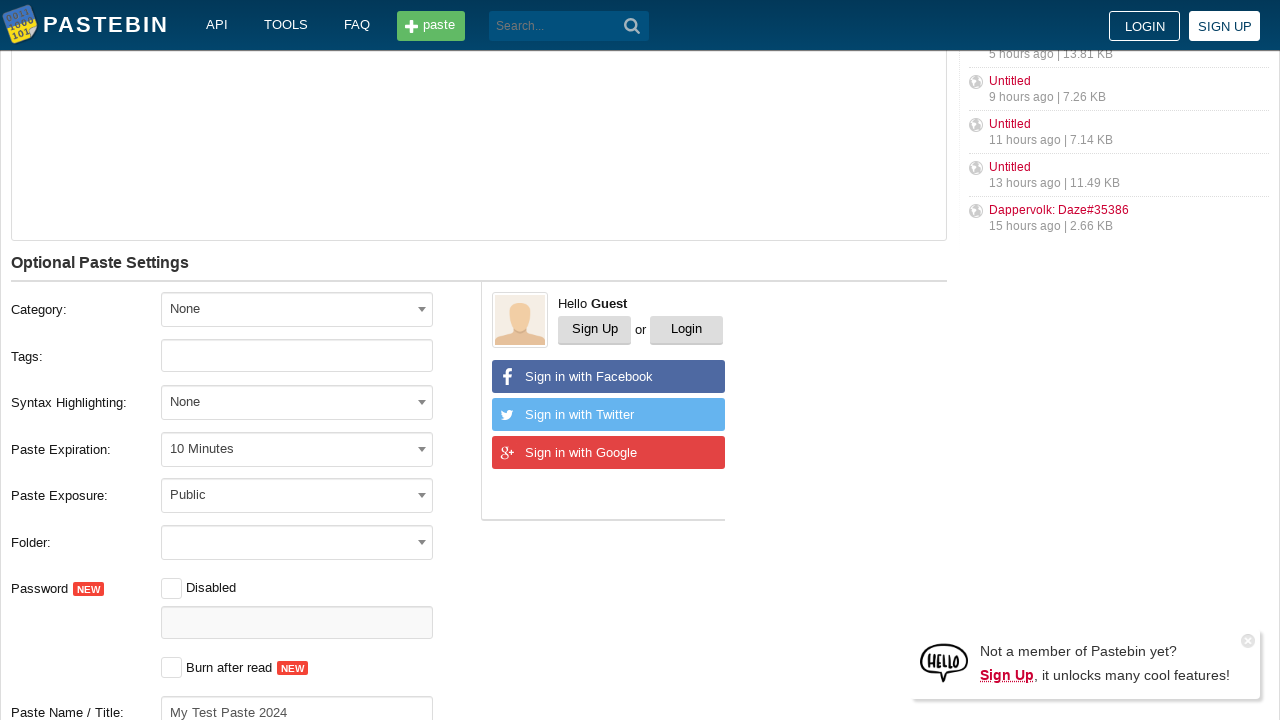

Clicked submit button to create new paste at (632, 26) on button[type='submit']
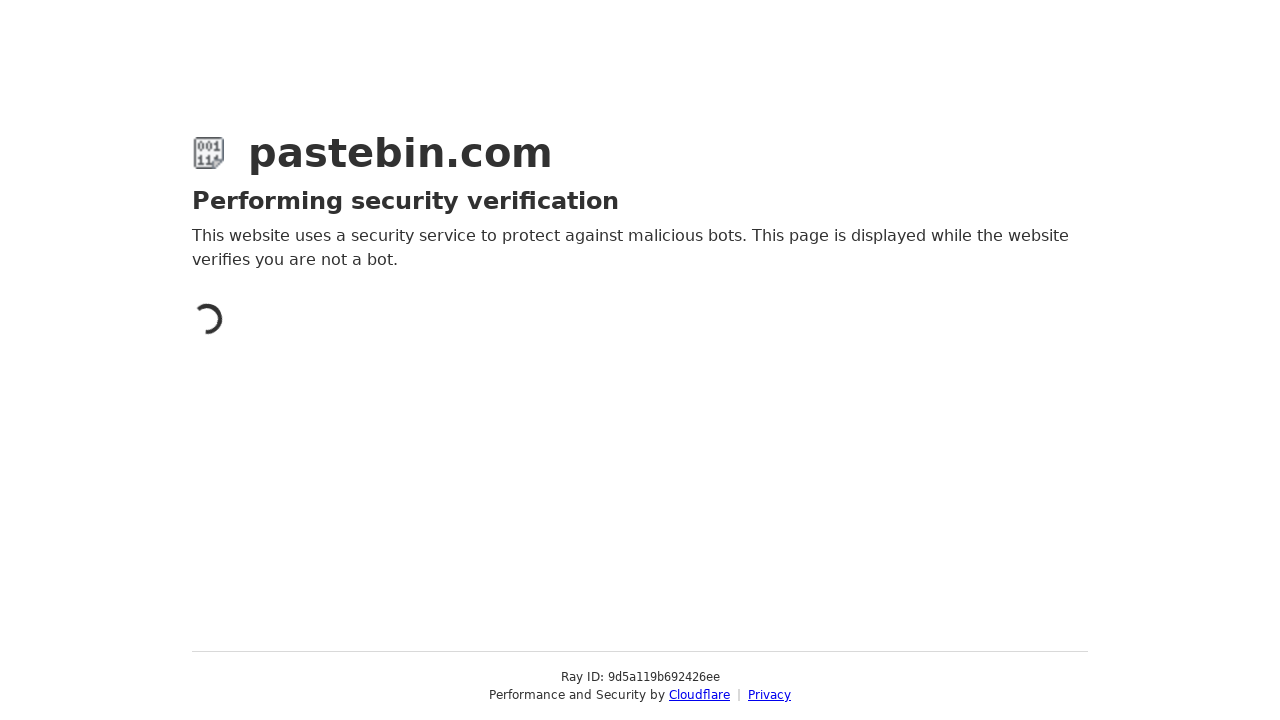

Waited for paste creation page to load
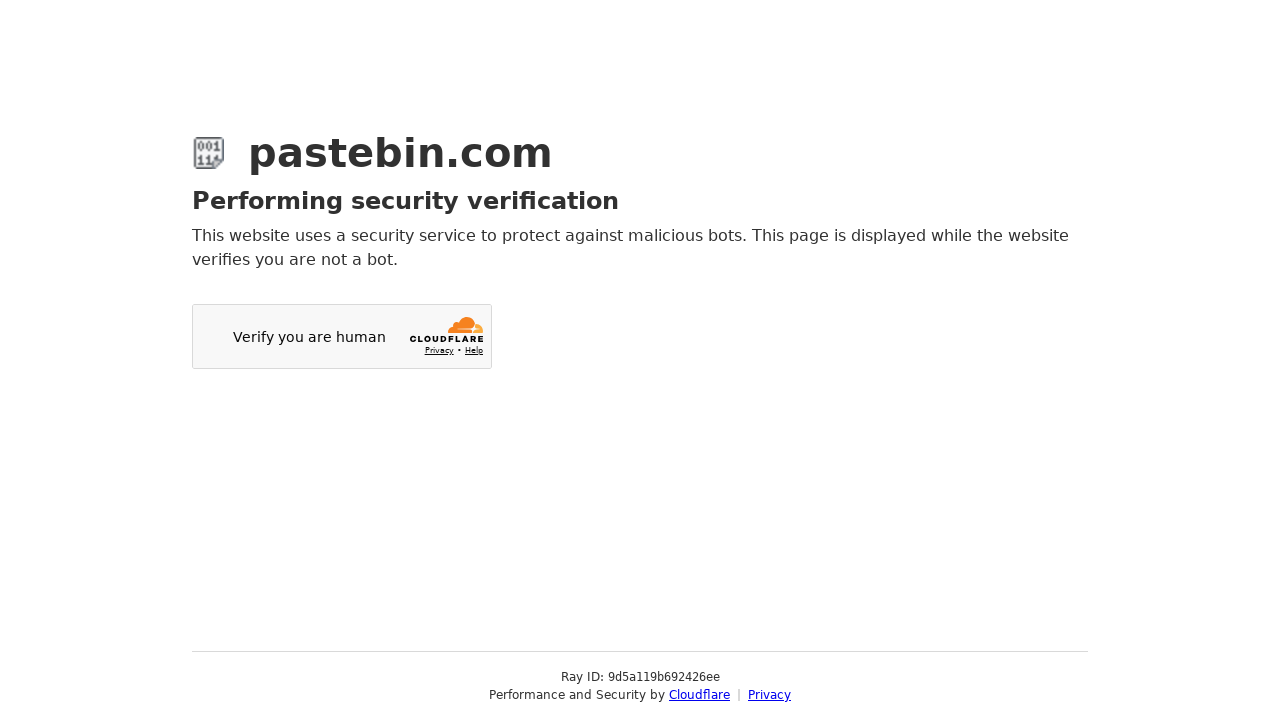

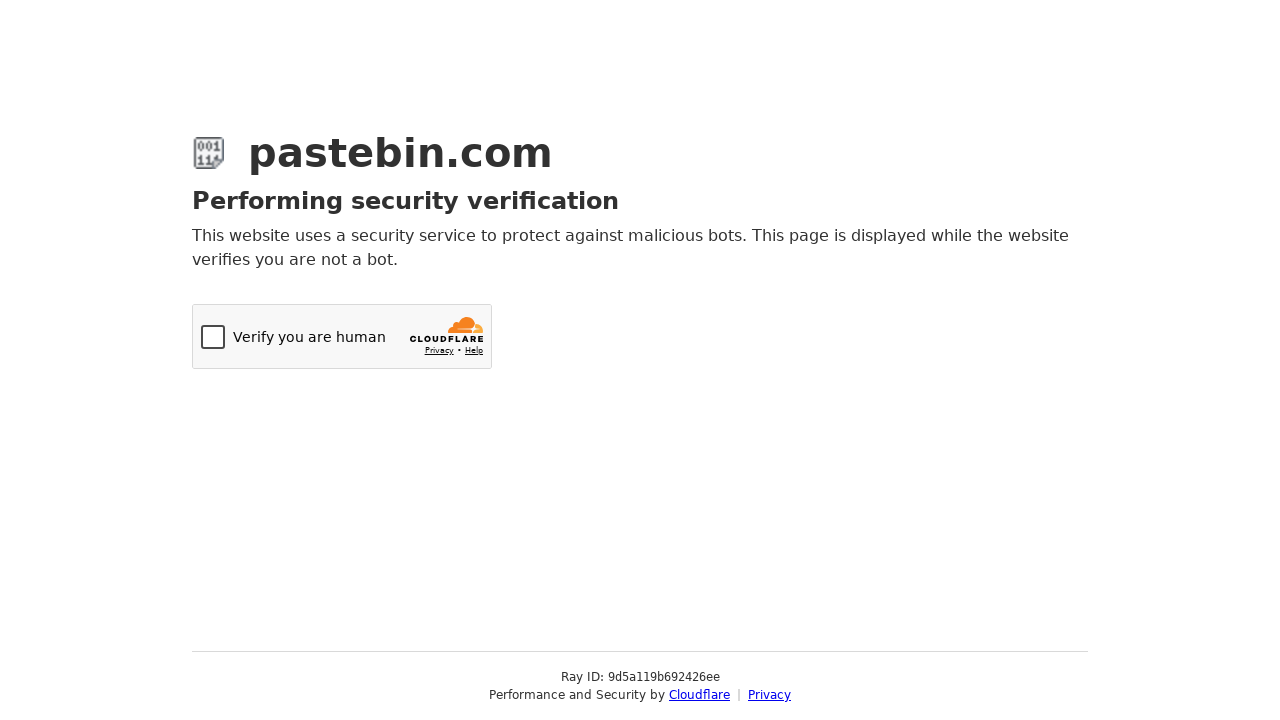